Tests that unfilled fields are not displayed in the output after submitting the text box form

Starting URL: https://demoqa.com/elements

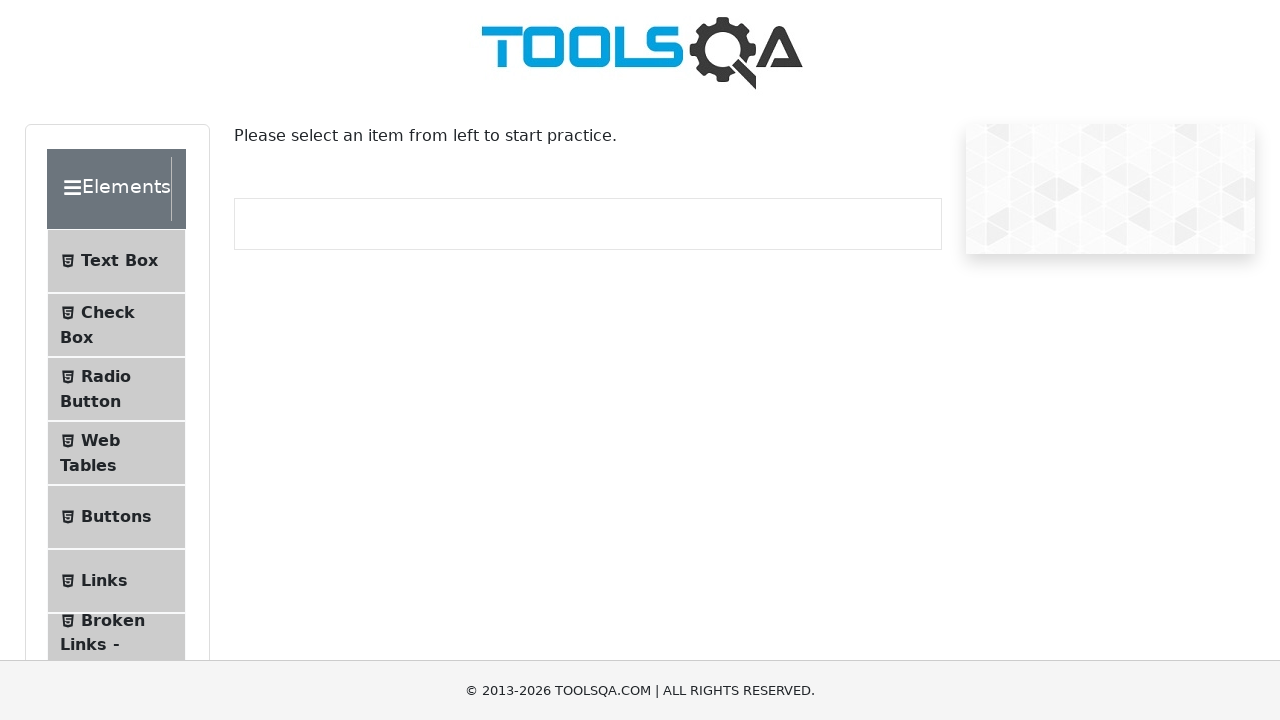

Clicked on Text Box menu item at (116, 261) on #item-0
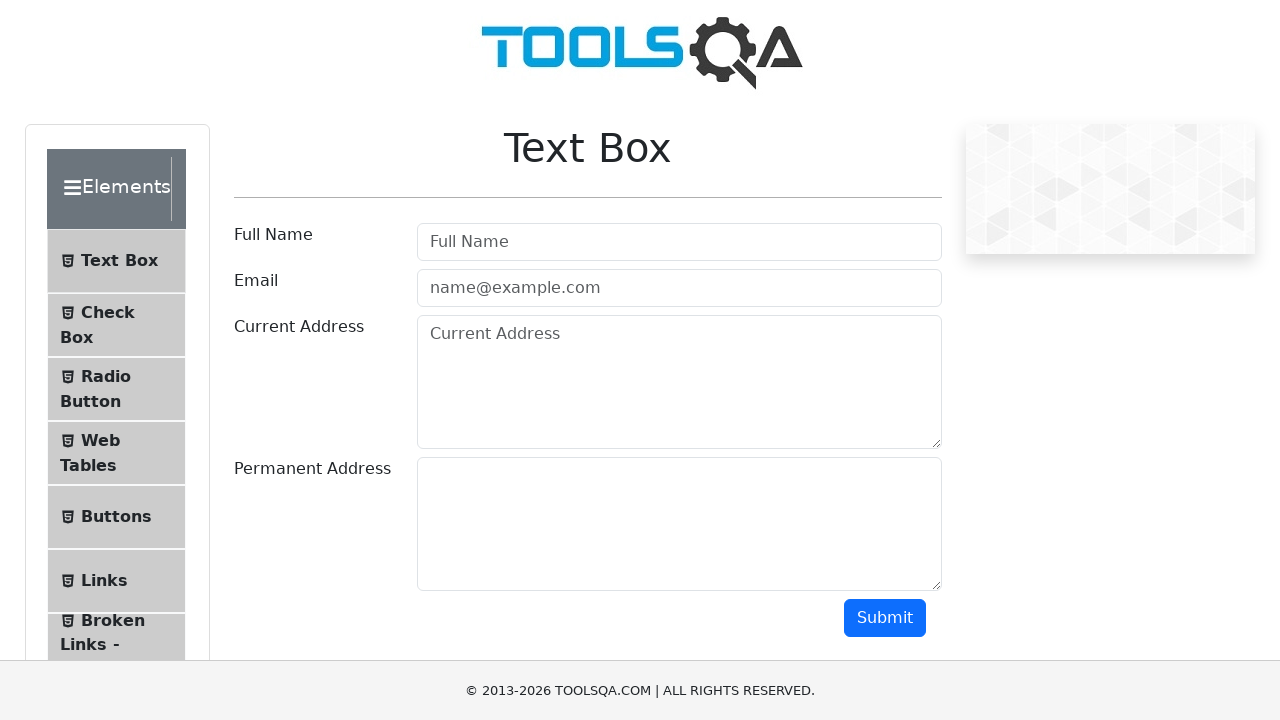

Filled current address field with 'test address' on #currentAddress
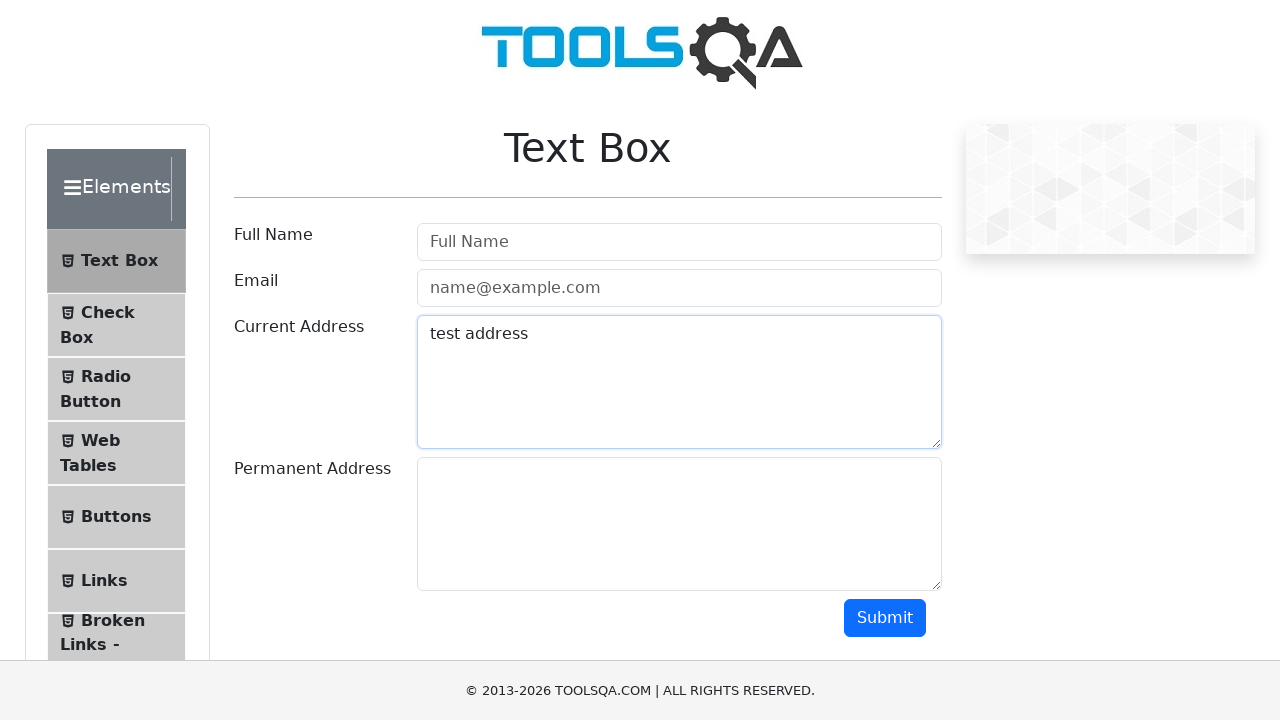

Filled permanent address field with 'test address that is permanent' on #permanentAddress
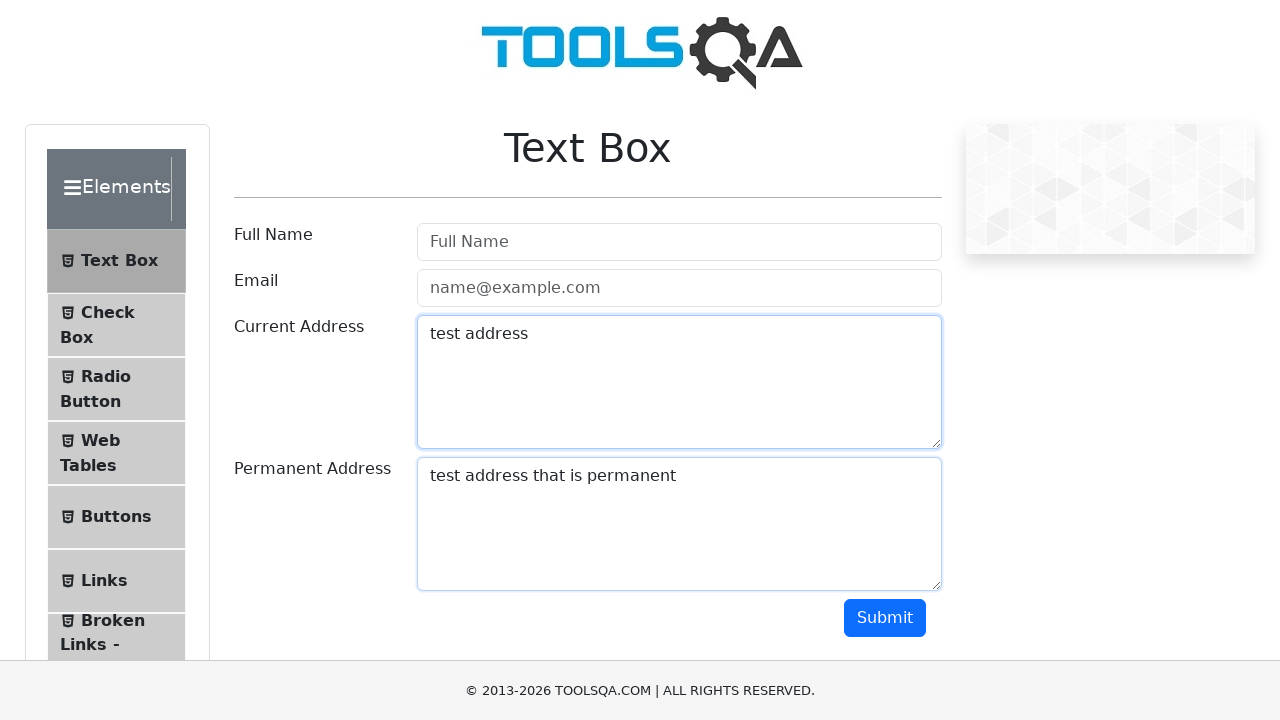

Clicked submit button to submit the form at (885, 618) on #submit
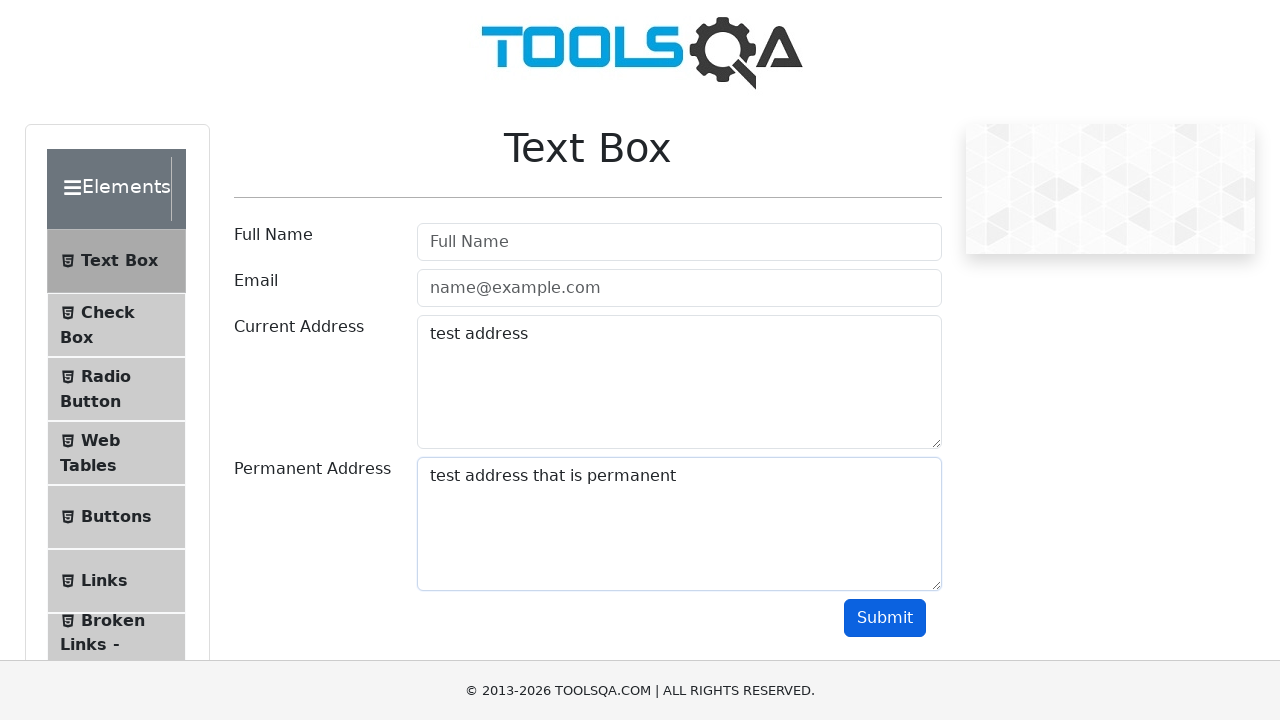

Waited for page to process form submission
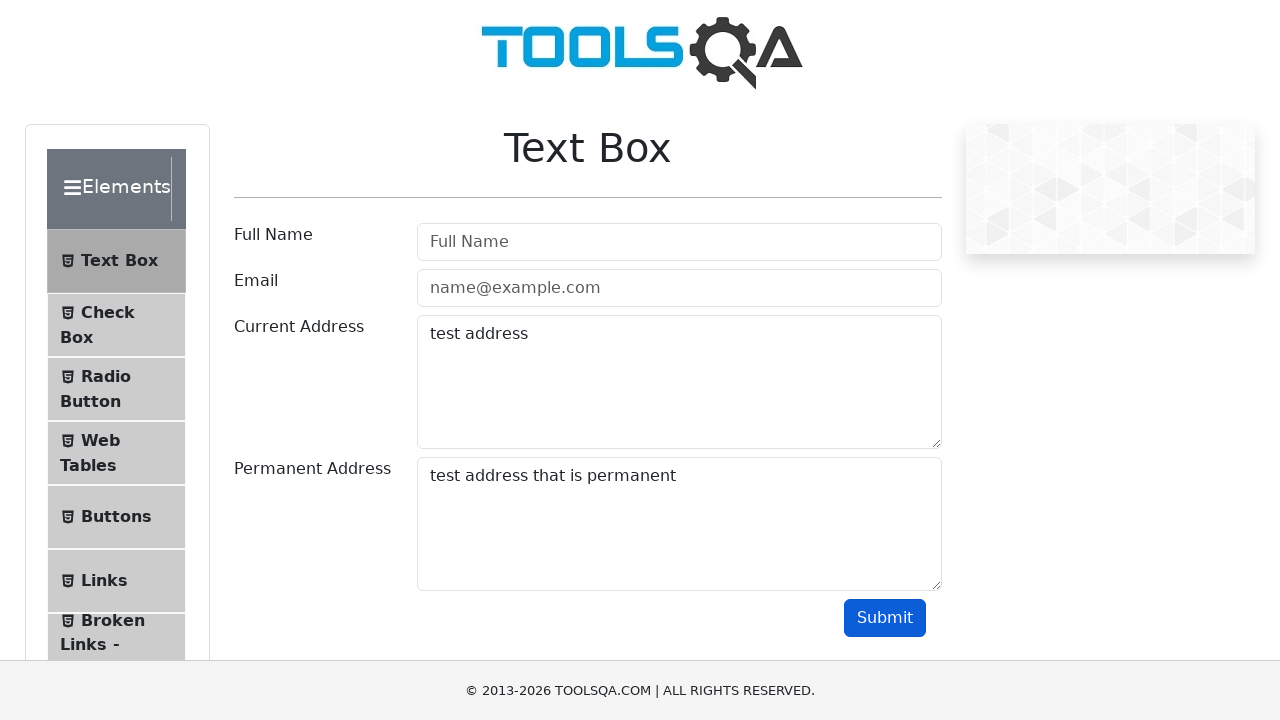

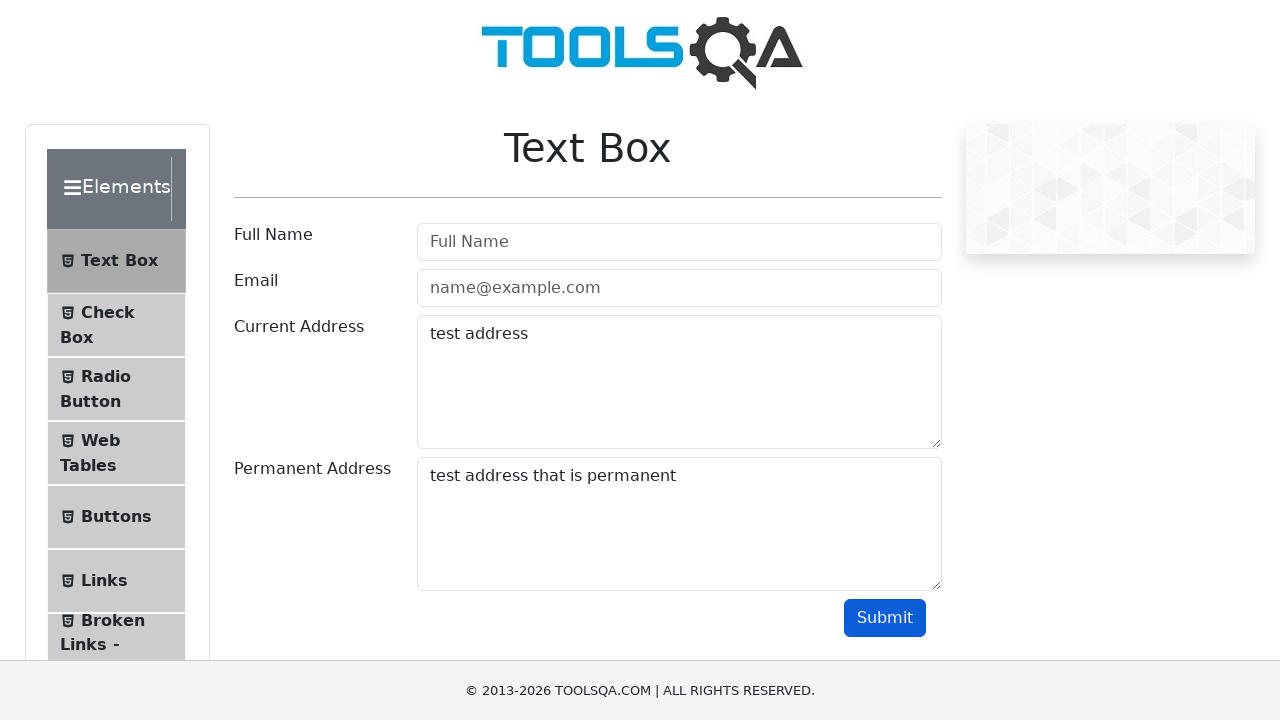